Tests dismissing a JavaScript confirm dialog and verifying the result message

Starting URL: https://the-internet.herokuapp.com/javascript_alerts

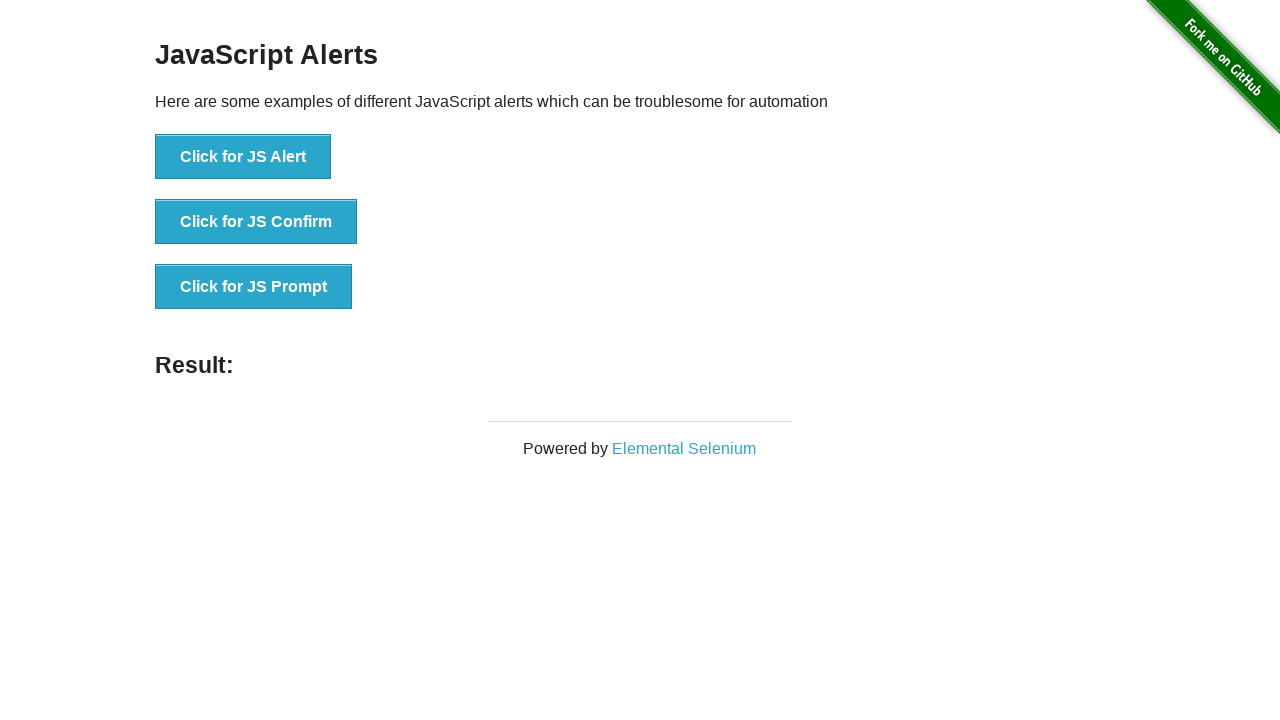

Set up dialog handler to dismiss confirm dialogs
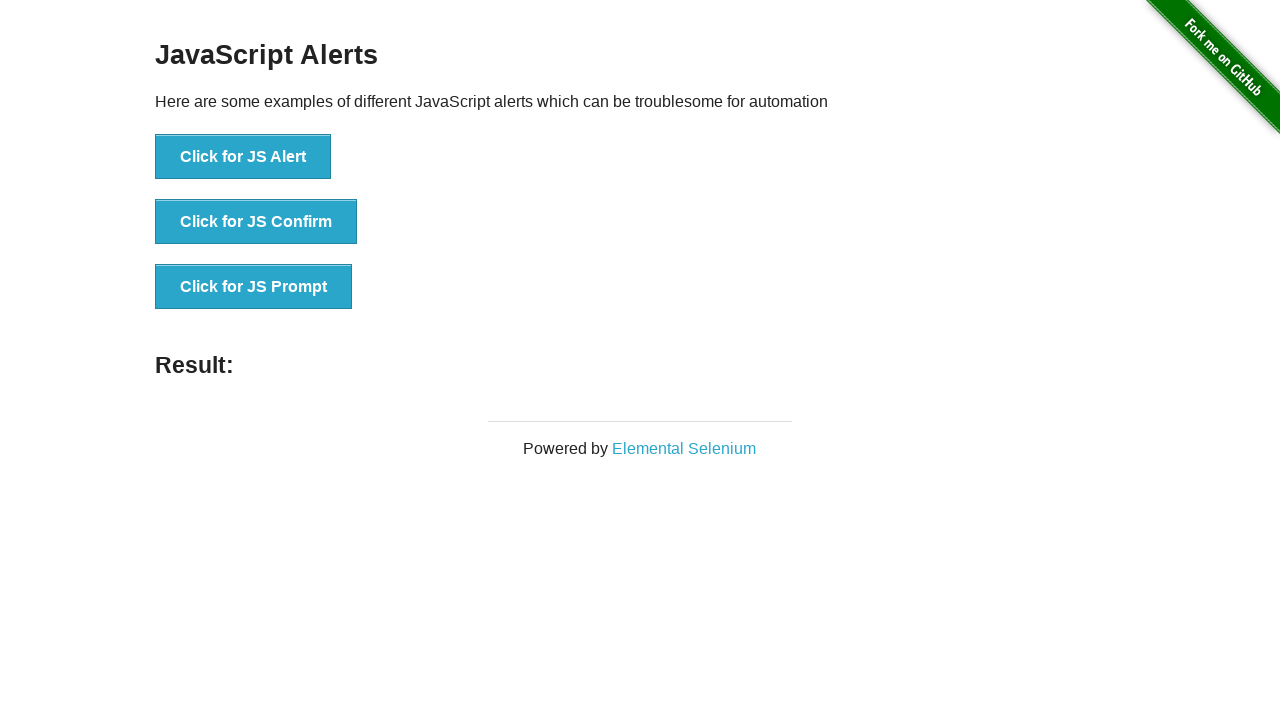

Clicked button to trigger JavaScript confirm dialog at (256, 222) on [onclick='jsConfirm()']
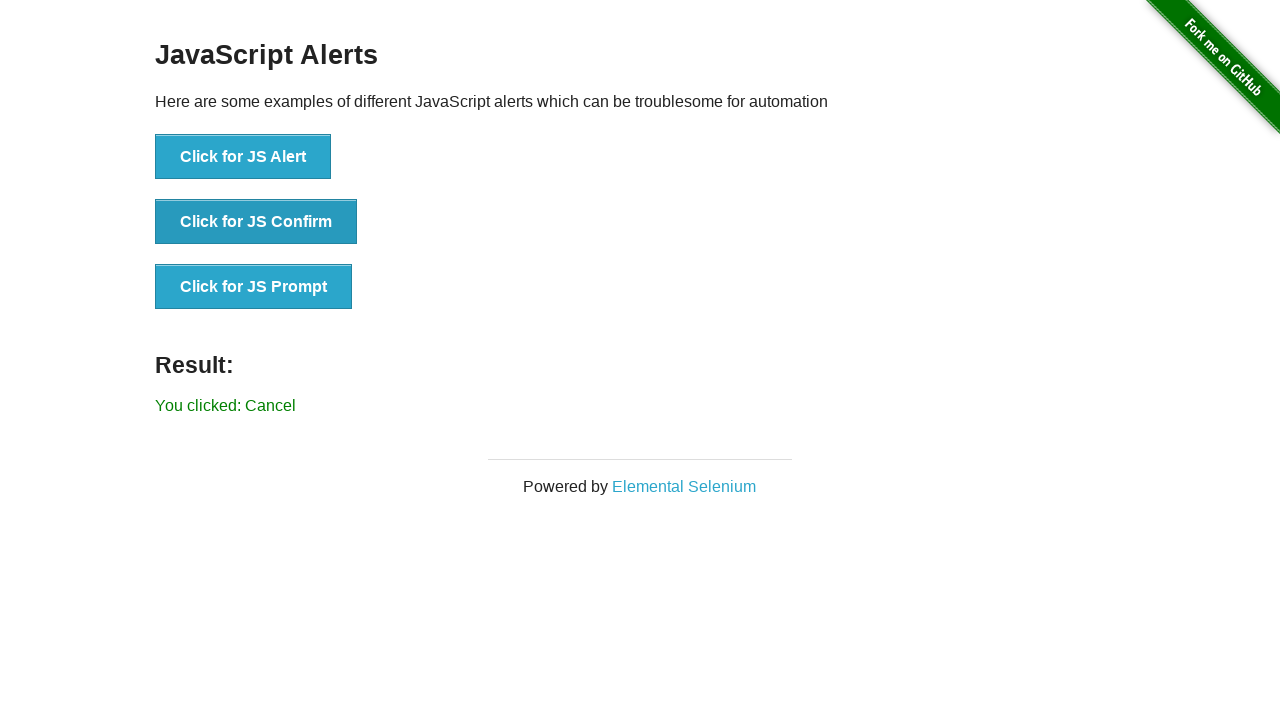

Result message appeared after dismissing confirm dialog
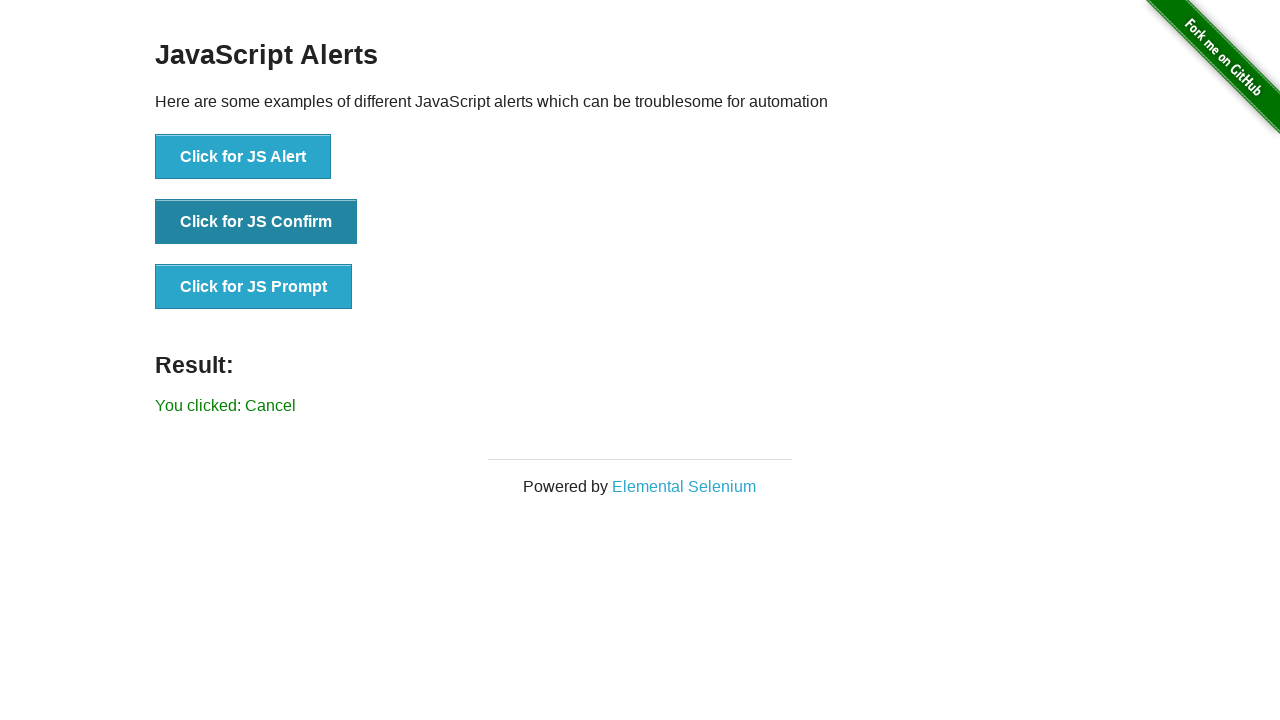

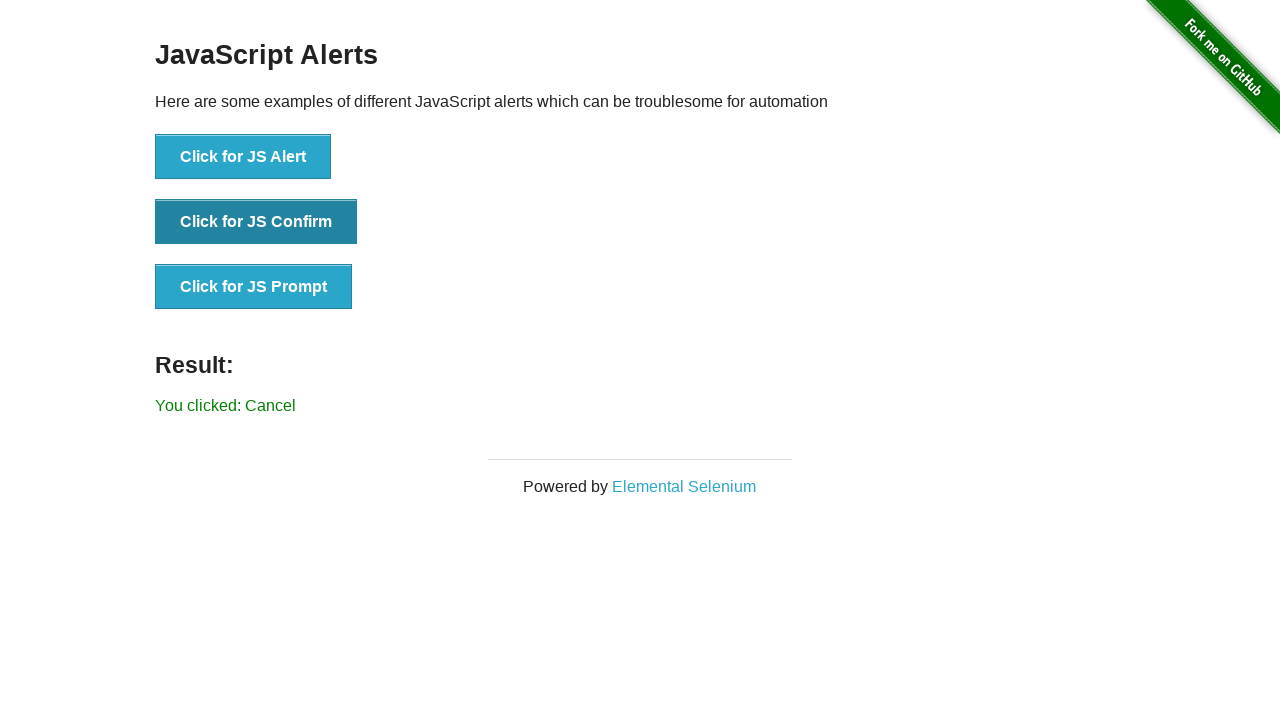